Navigates to a page with frames, switches to the first frame, interacts with an element inside the frame, then switches back to the main page

Starting URL: https://leafground.com/frame.xhtml

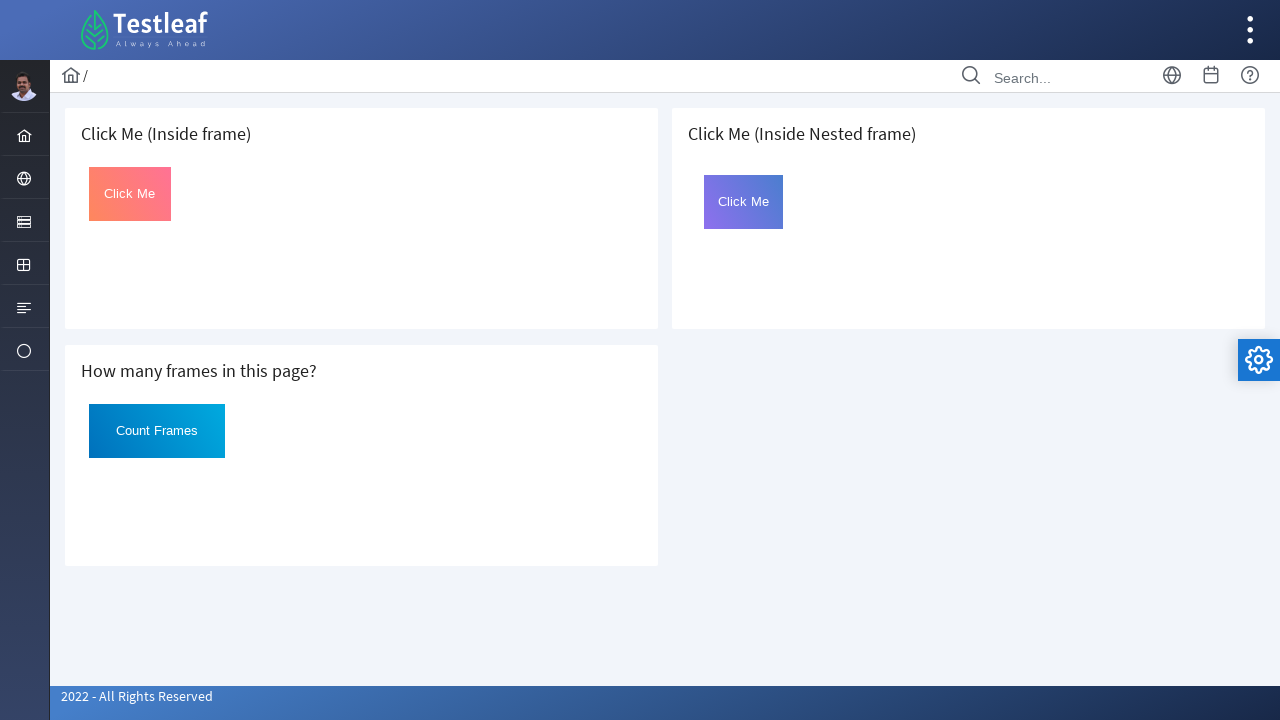

Navigated to frame test page
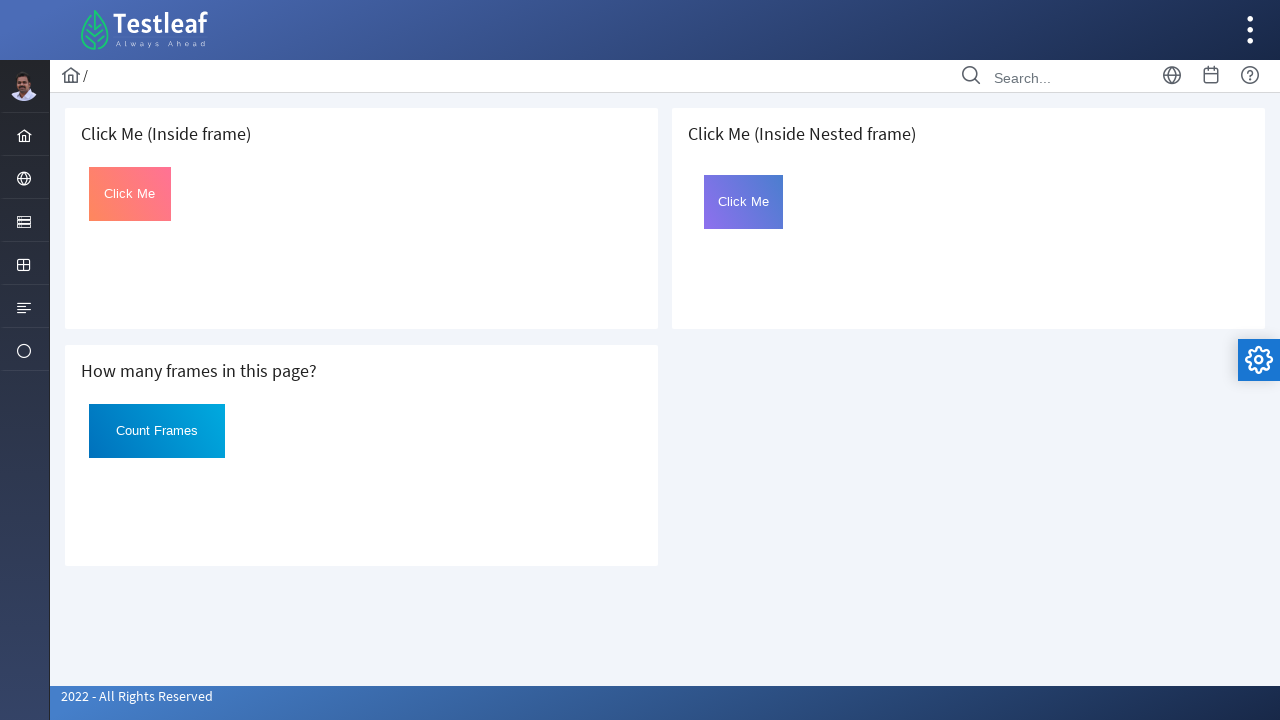

Located the first iframe on the page
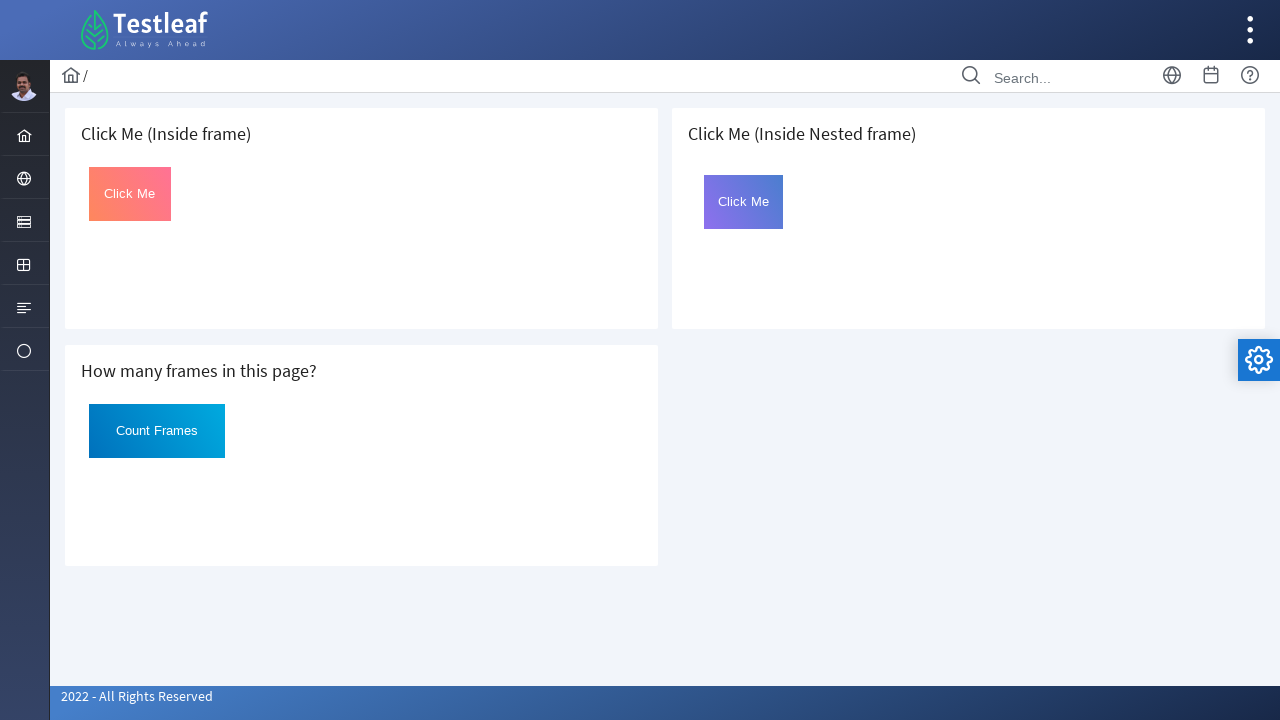

Clicked element with id 'Click' inside the iframe at (130, 194) on iframe >> nth=0 >> internal:control=enter-frame >> #Click
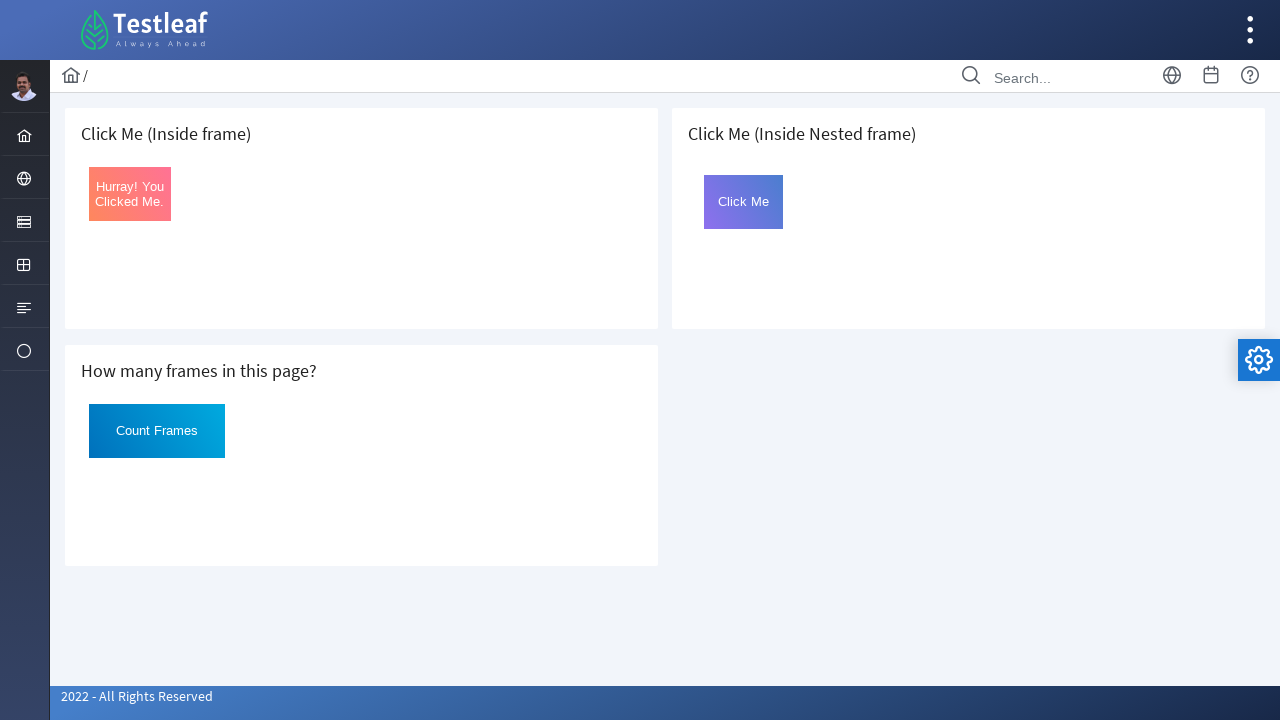

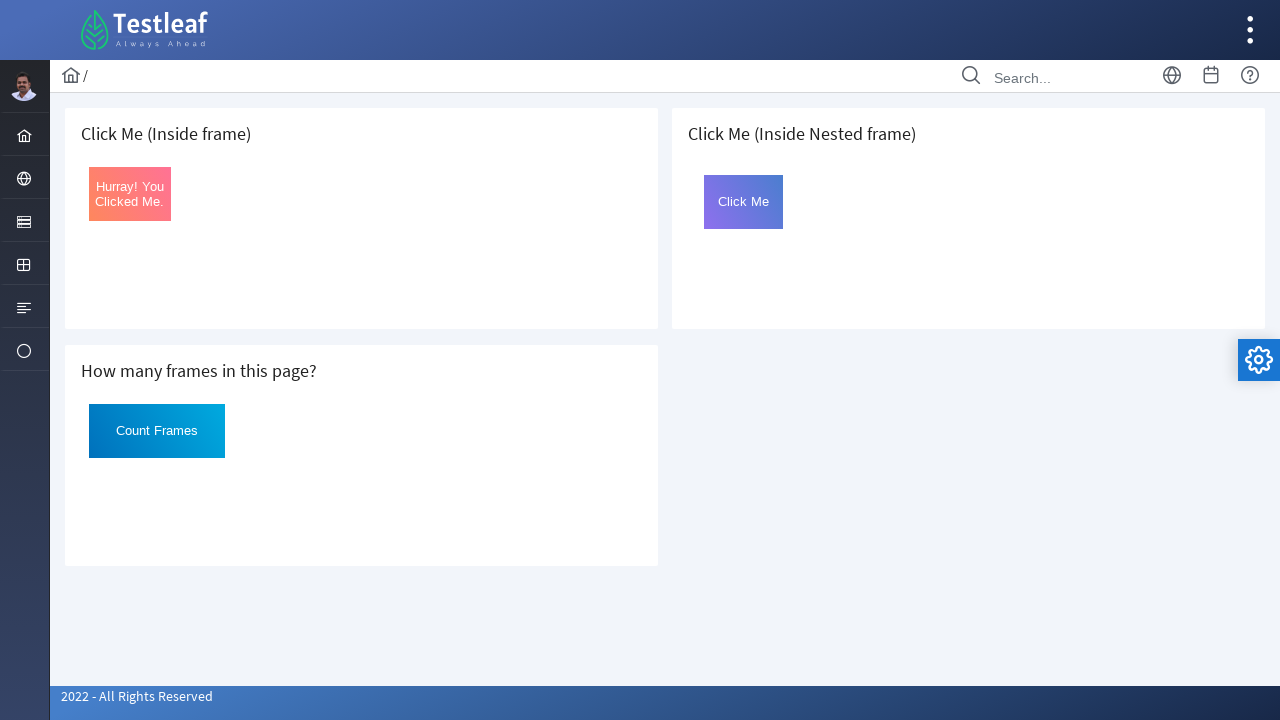